Navigates to Retail Week website and verifies the page title starts with "Retail"

Starting URL: https://www.retail-week.com

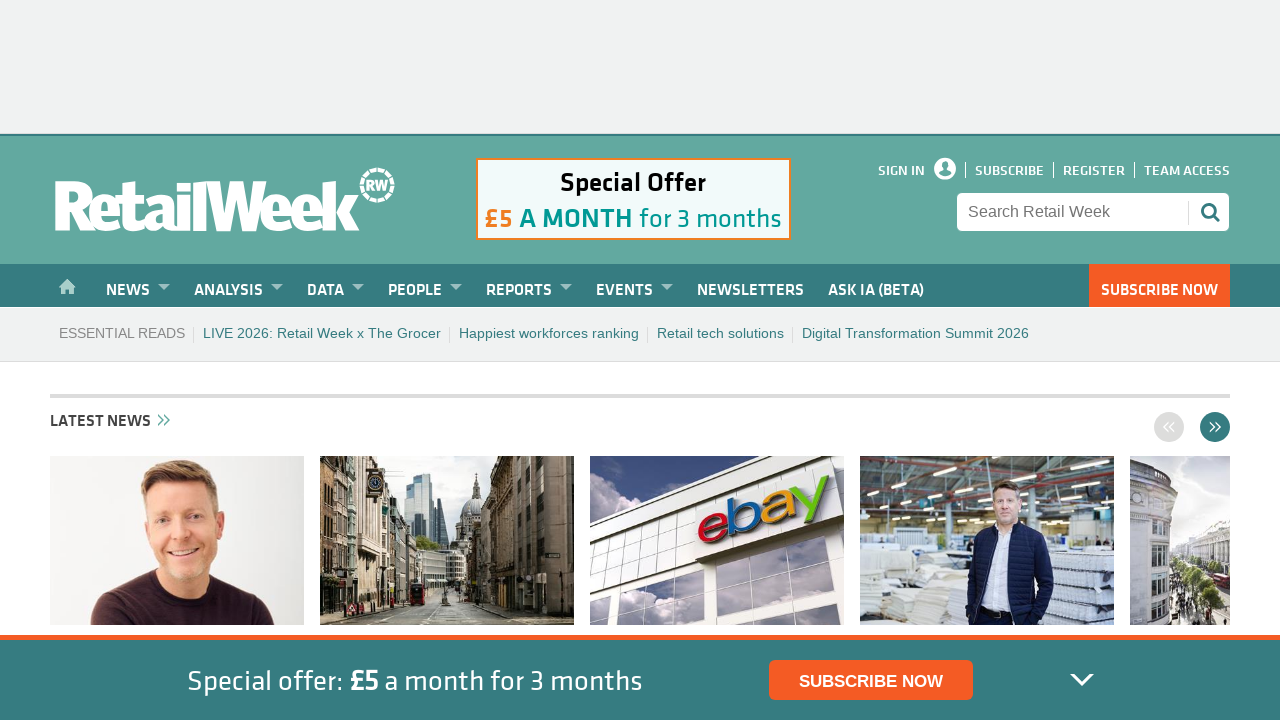

Navigated to https://www.retail-week.com
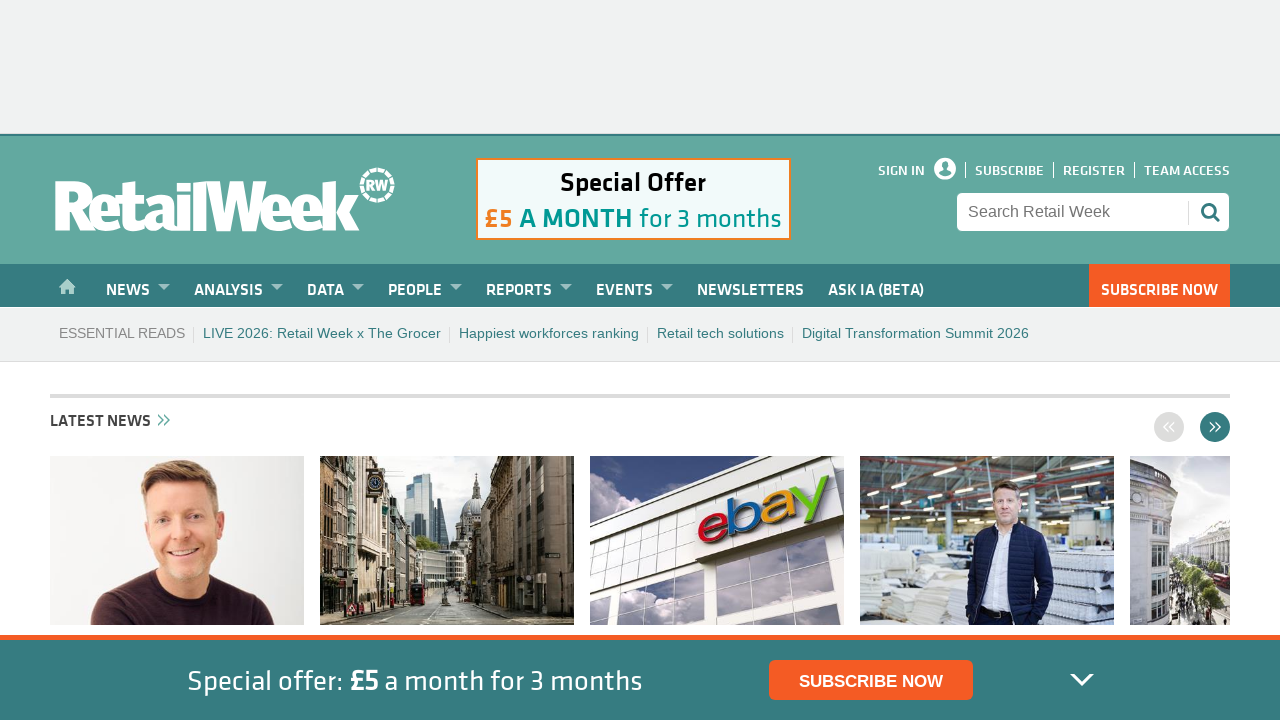

Page loaded and DOM content ready
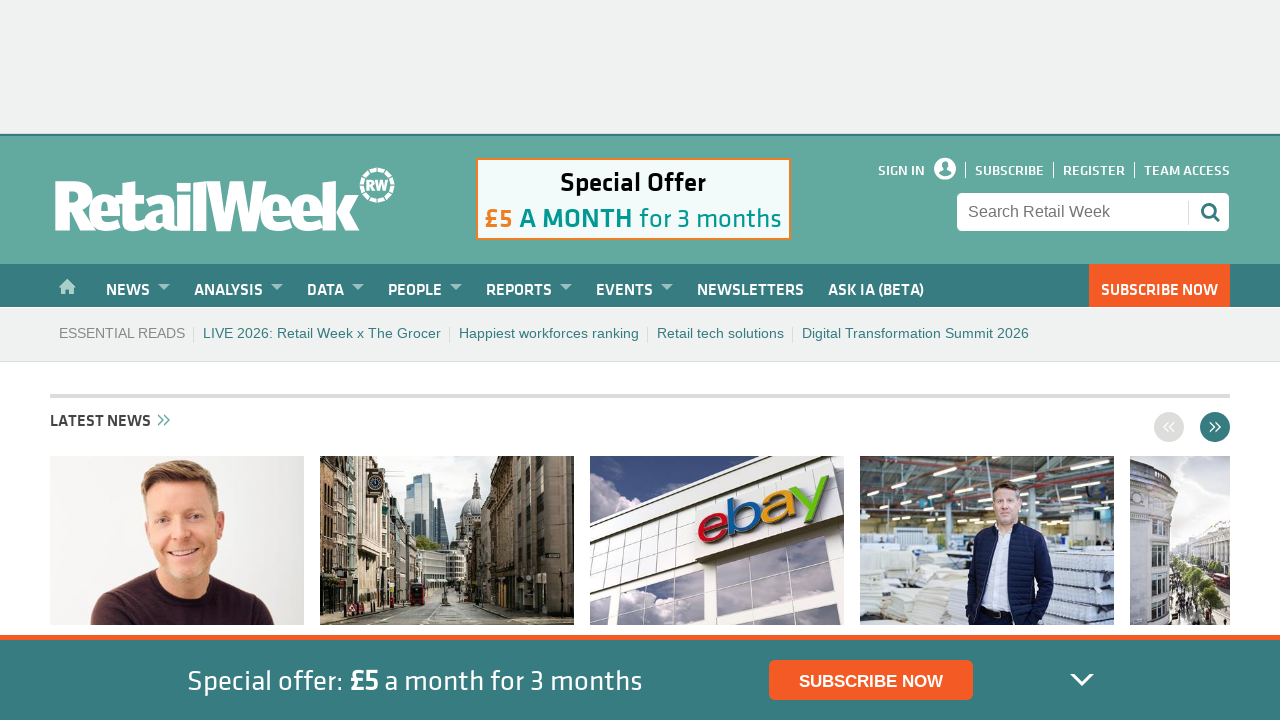

Verified page title starts with 'Retail': 'Retail Week | News, insight, data and analysis for retail leaders'
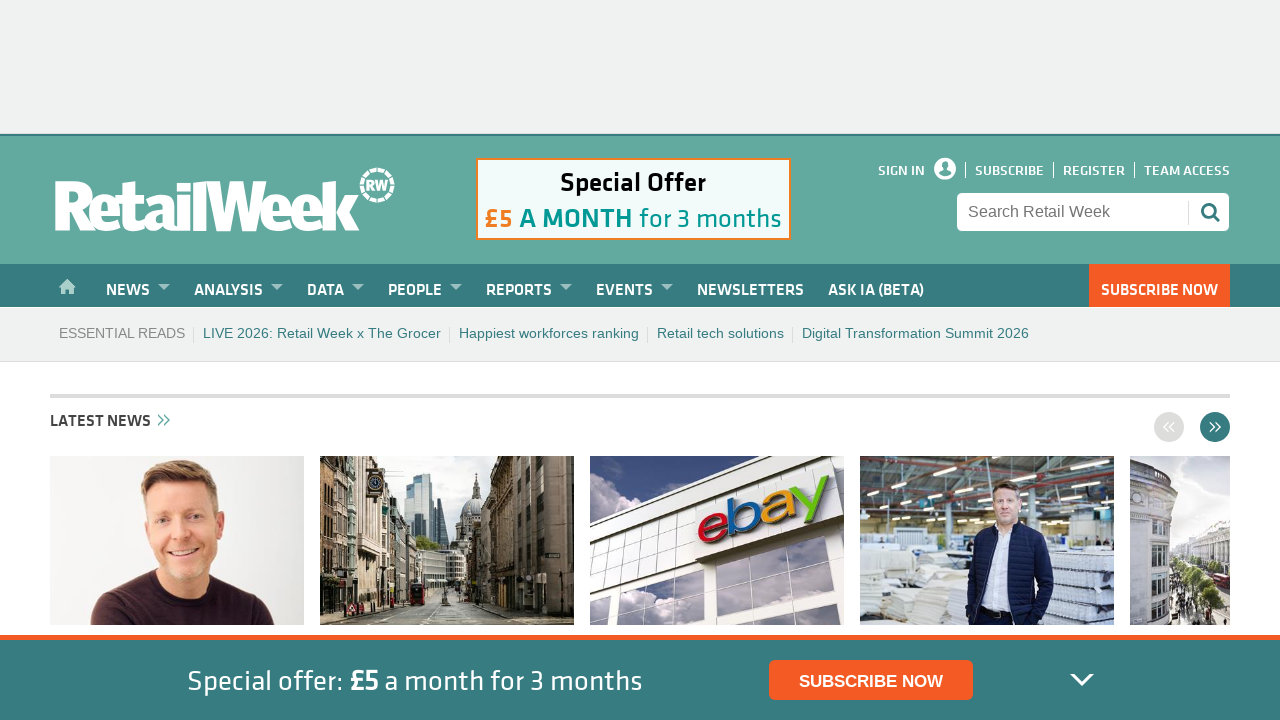

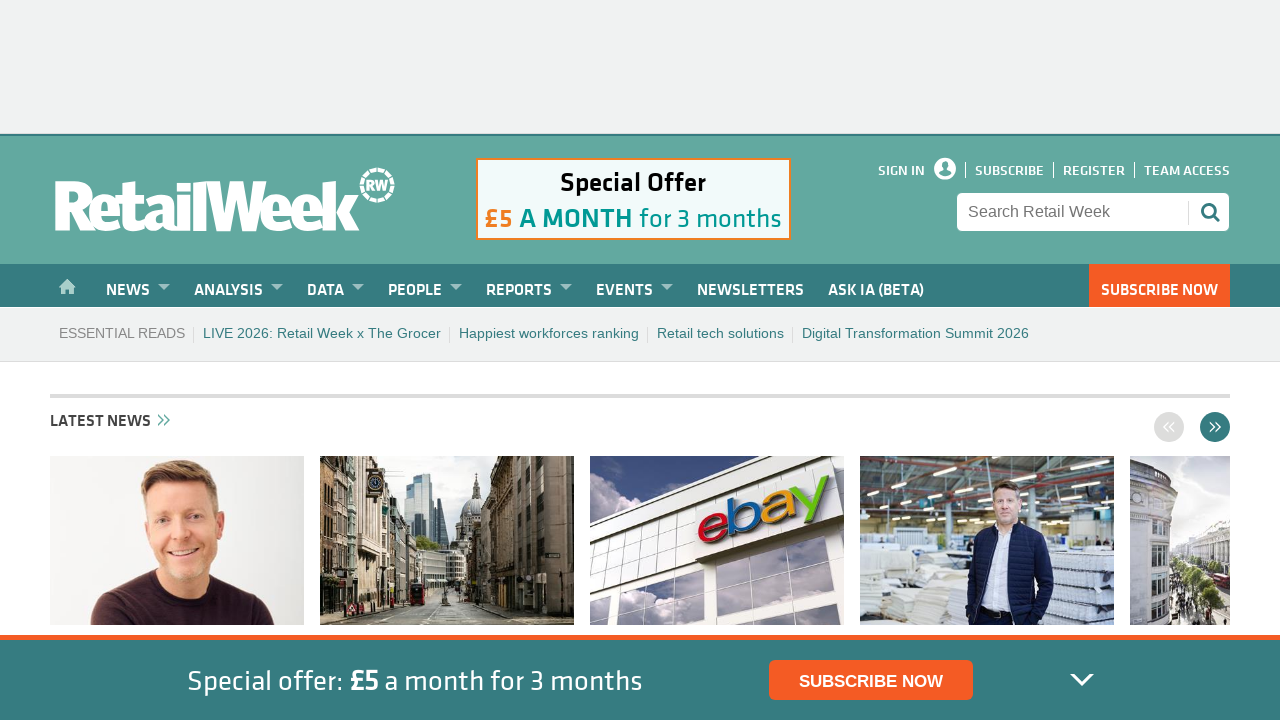